Tests search functionality on a GitHub Pages site by clicking on a search box, entering a search term, and pressing Enter to submit the search

Starting URL: https://pjt3591oo.github.io/search

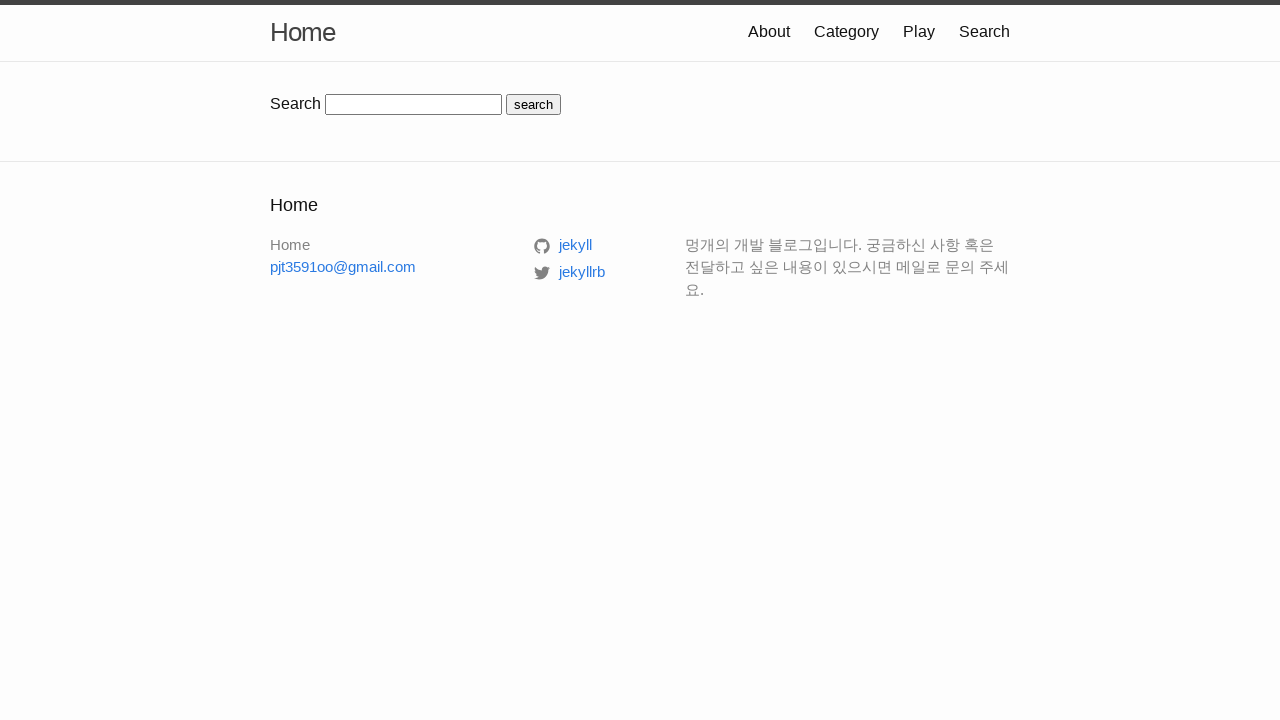

Clicked on the search box at (414, 104) on input#search-box
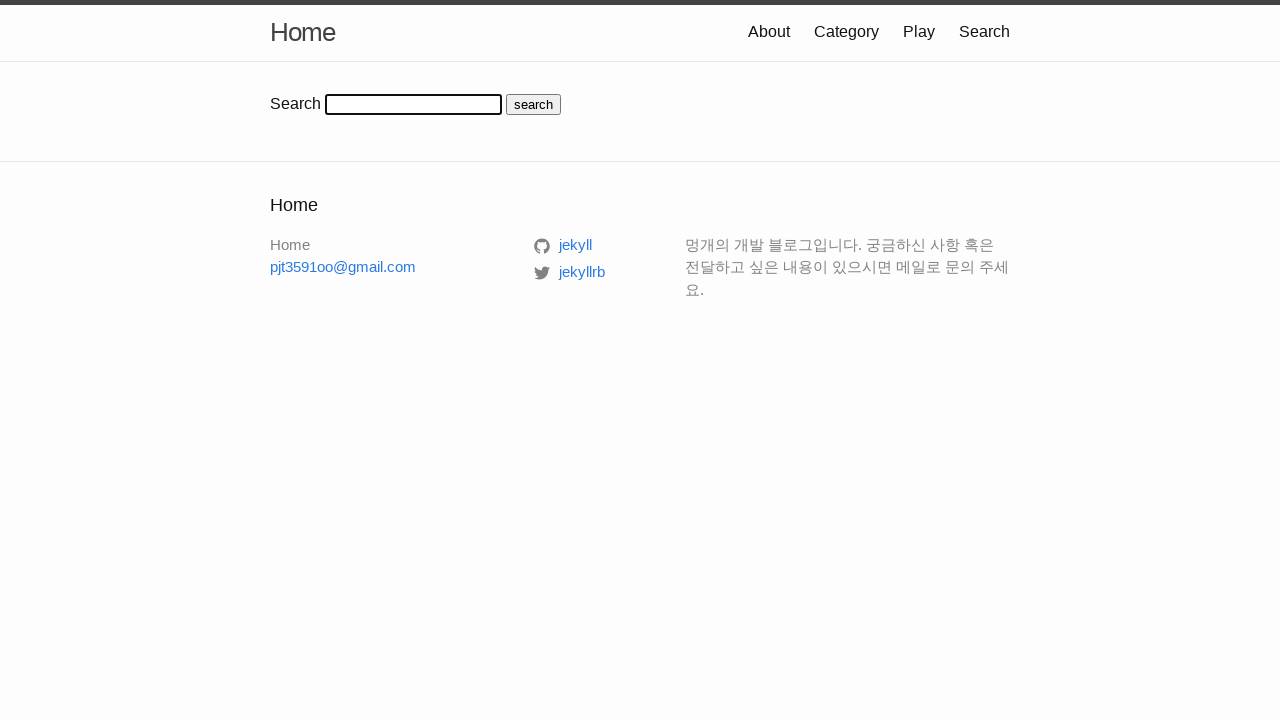

Entered 'test' into search box on input#search-box
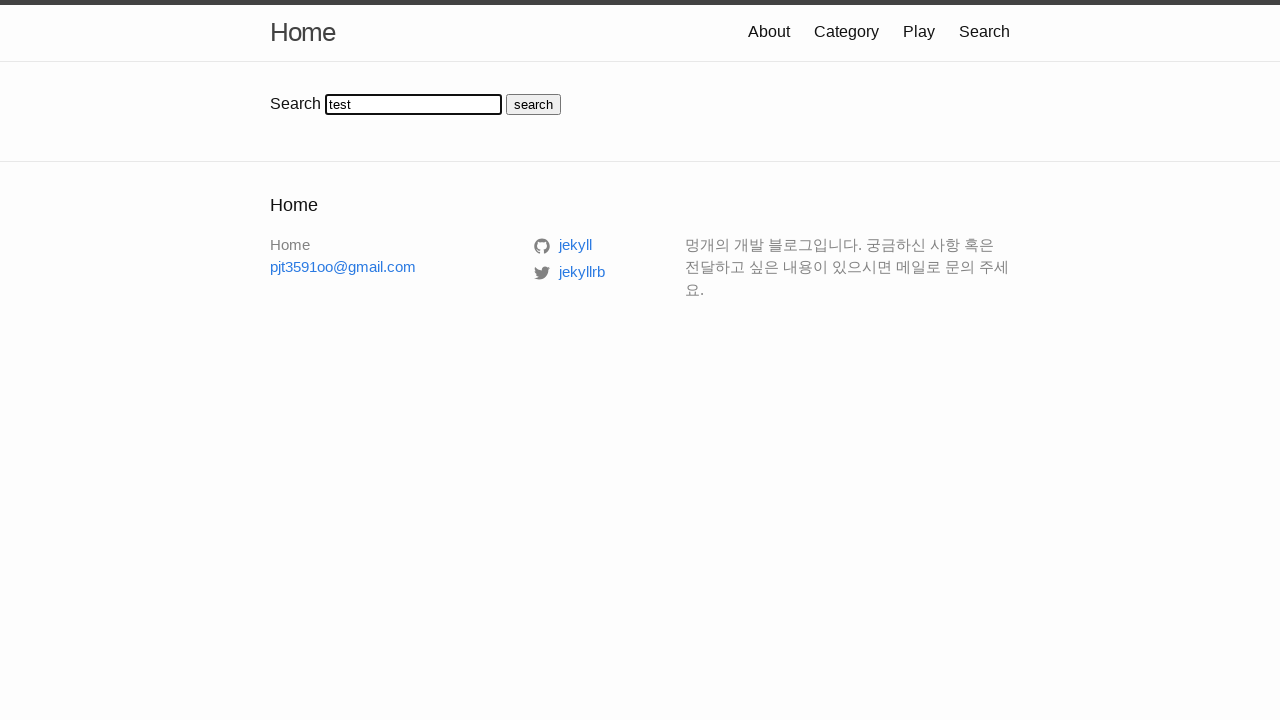

Pressed Enter to submit search query on input#search-box
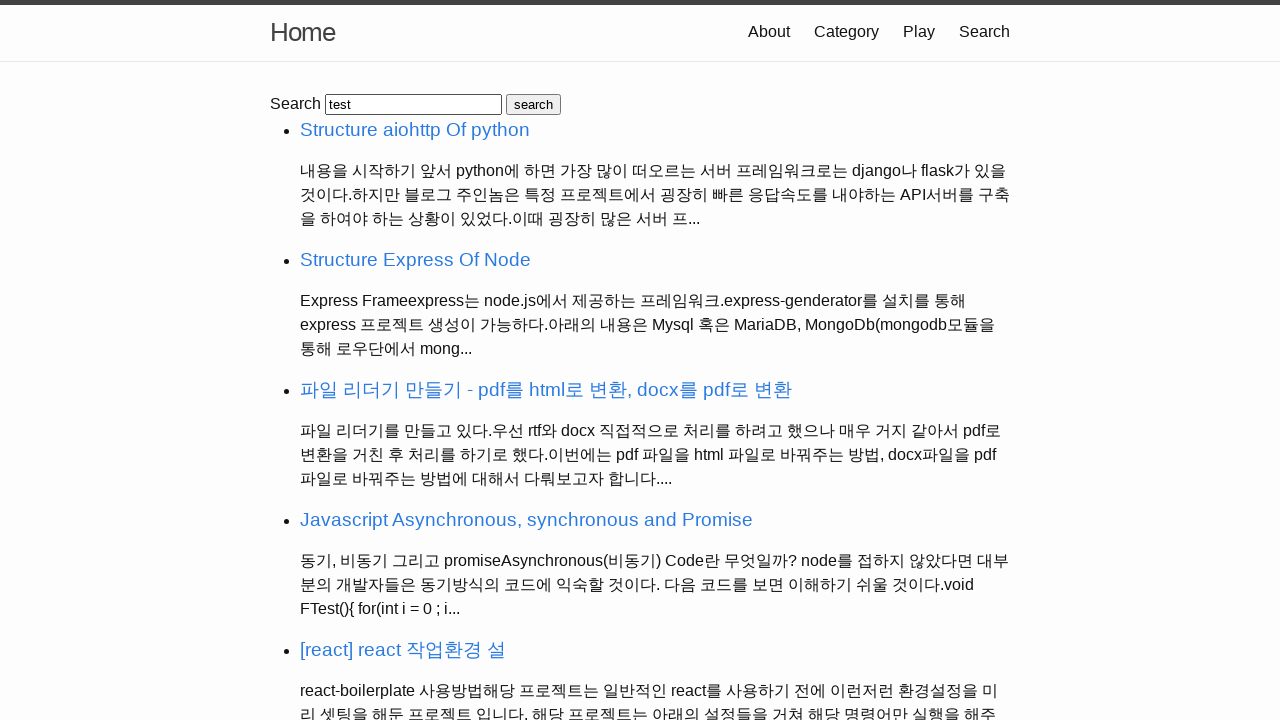

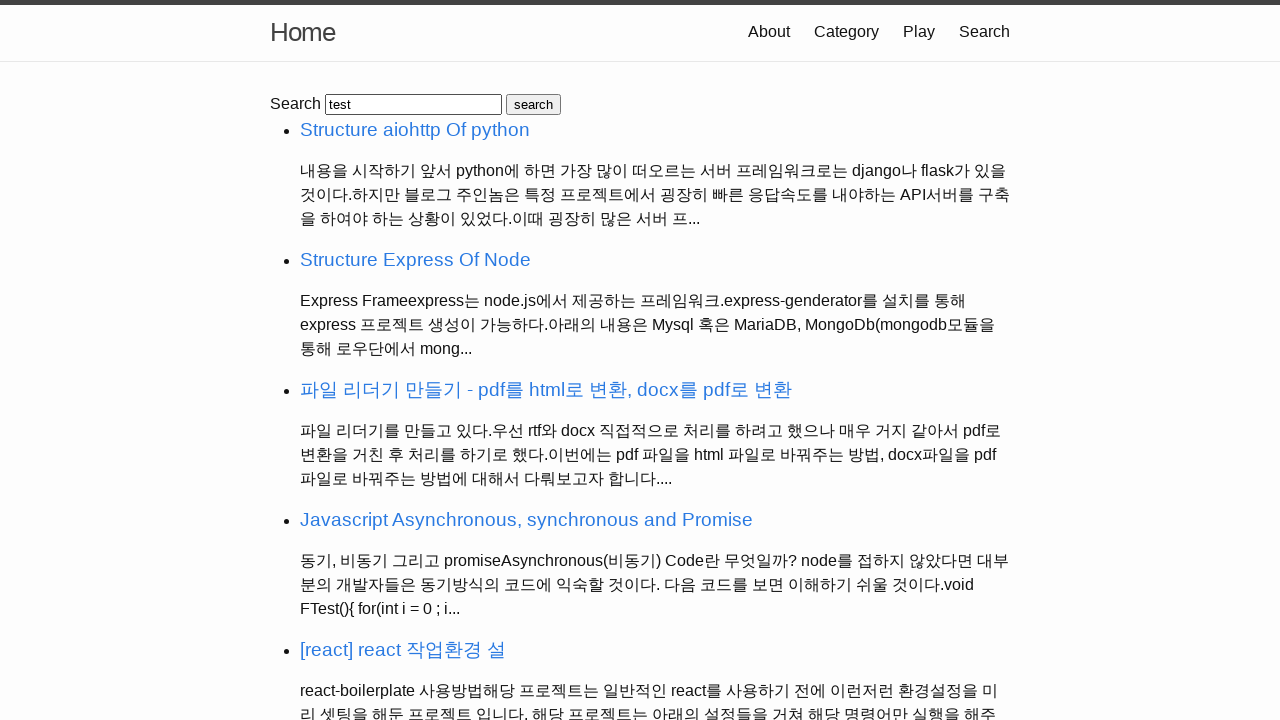